Tests filling out a Google Form with three input fields containing address, price, and link information, demonstrating form automation on Google Forms.

Starting URL: https://docs.google.com/forms/d/e/1FAIpQLSeUsUKorrEAIYy4pVBekf_NoKJZ1Sb5di-AHGpUU9ODsGh9PQ/viewform?usp=sf_link

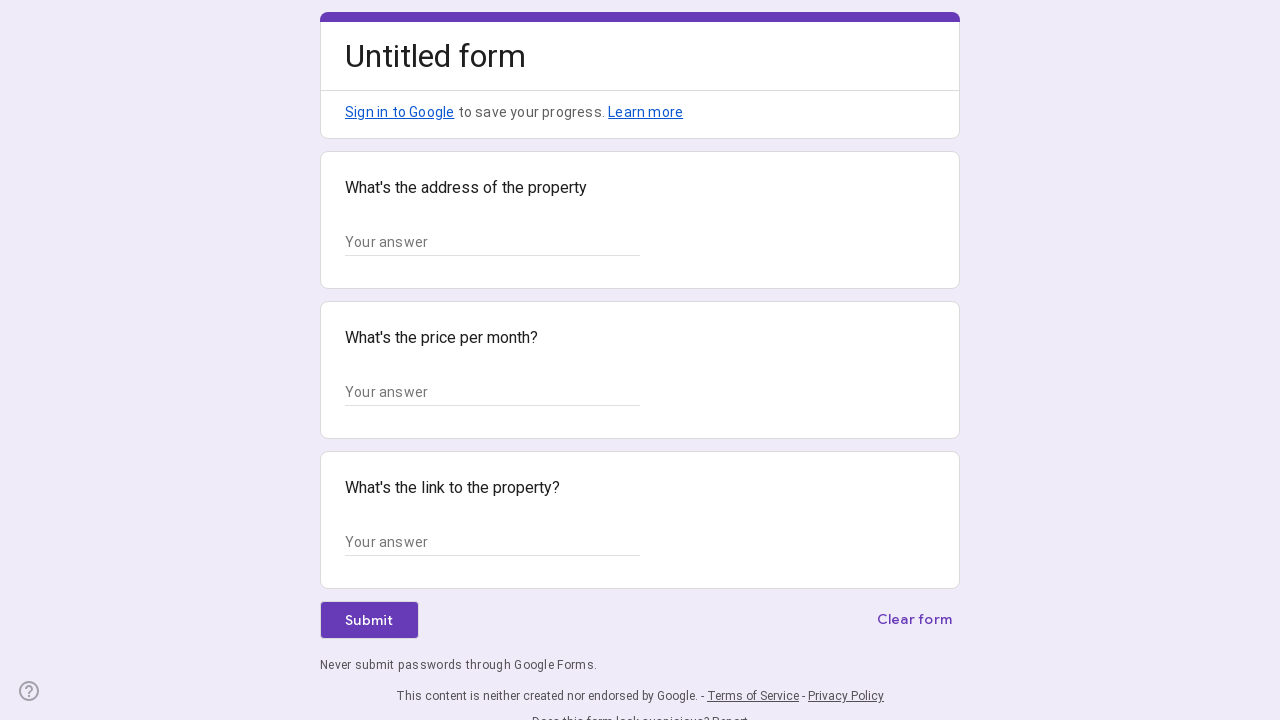

Waited for form input fields to load
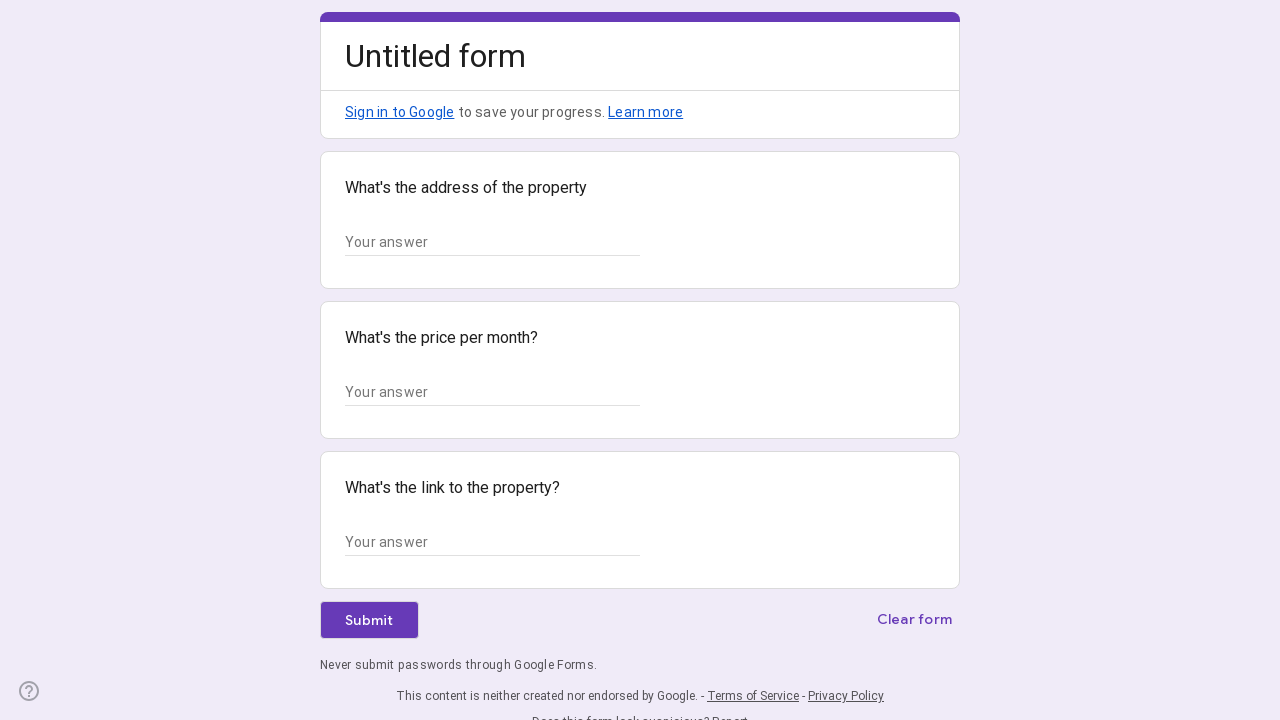

Filled address field with '123 Market Street, San Francisco, CA 94102' on xpath=//input[@type="text"] >> nth=0
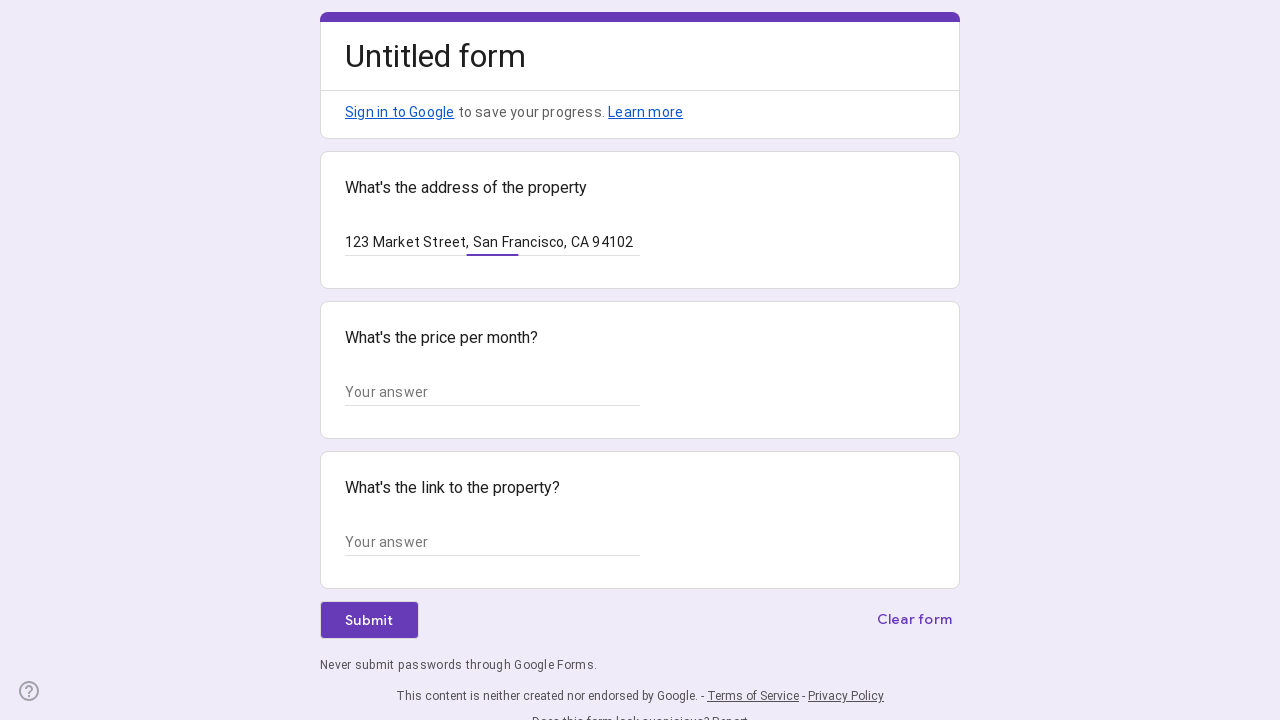

Filled price field with '2500' on xpath=//input[@type="text"] >> nth=1
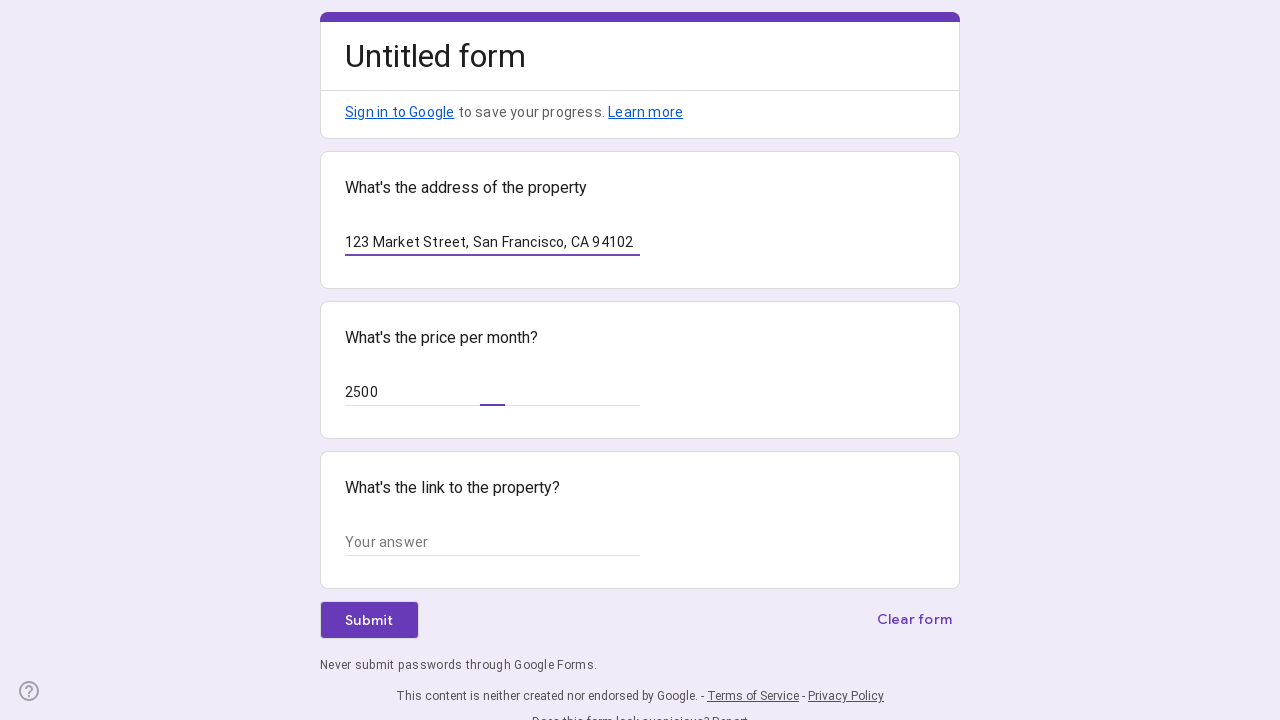

Filled link field with 'https://www.zillow.com/homedetails/sample-property/12345_zpid/' on xpath=//input[@type="text"] >> nth=2
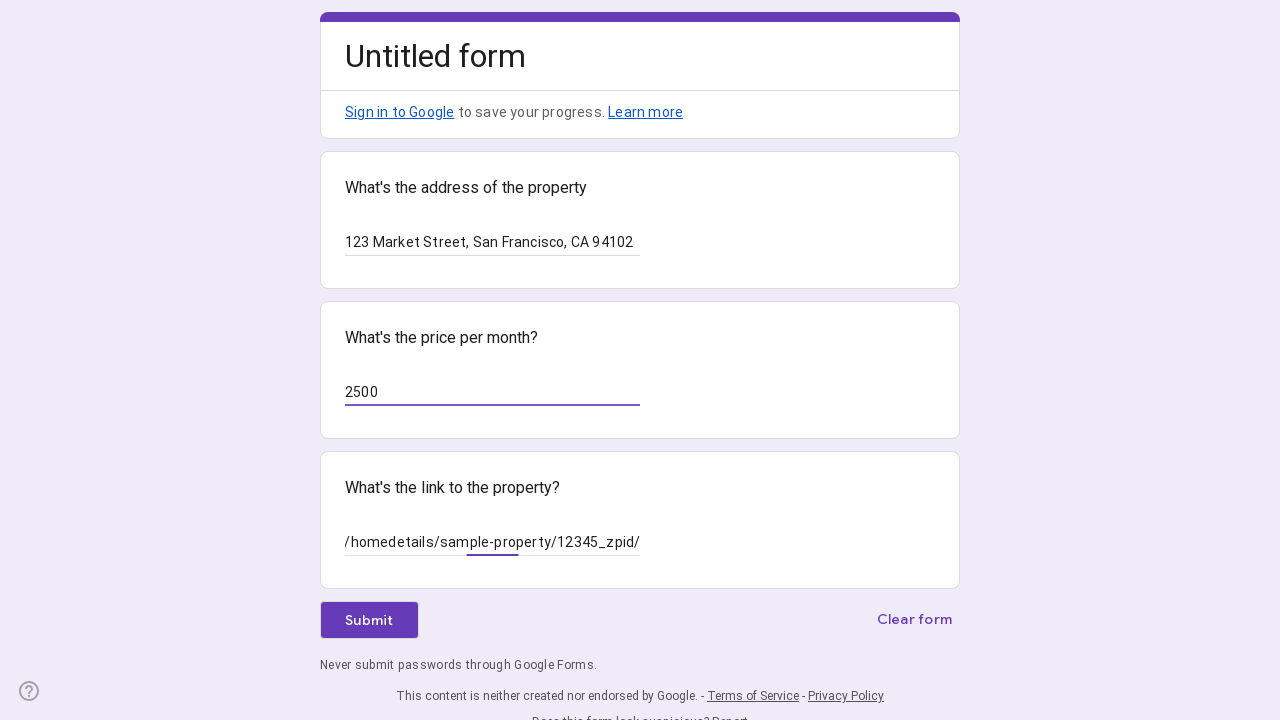

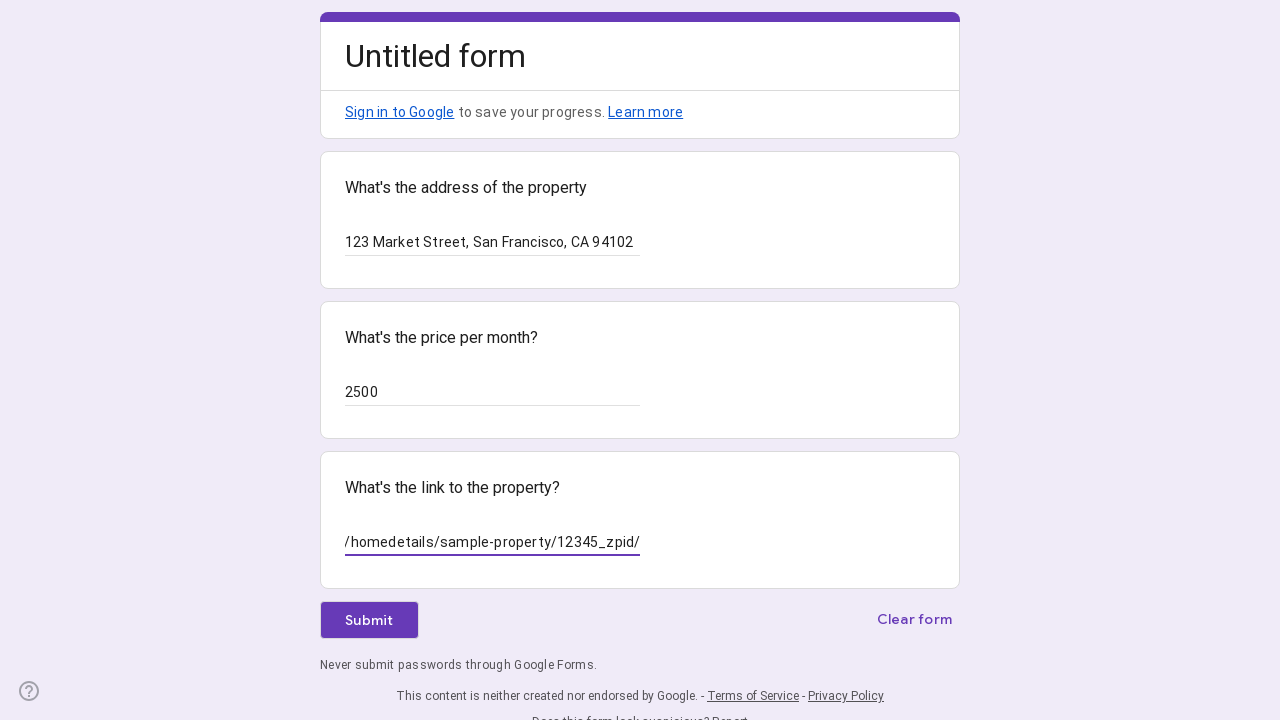